Tests checkbox functionality by verifying default states and toggling checkboxes on and off

Starting URL: https://practice.cydeo.com/checkboxes

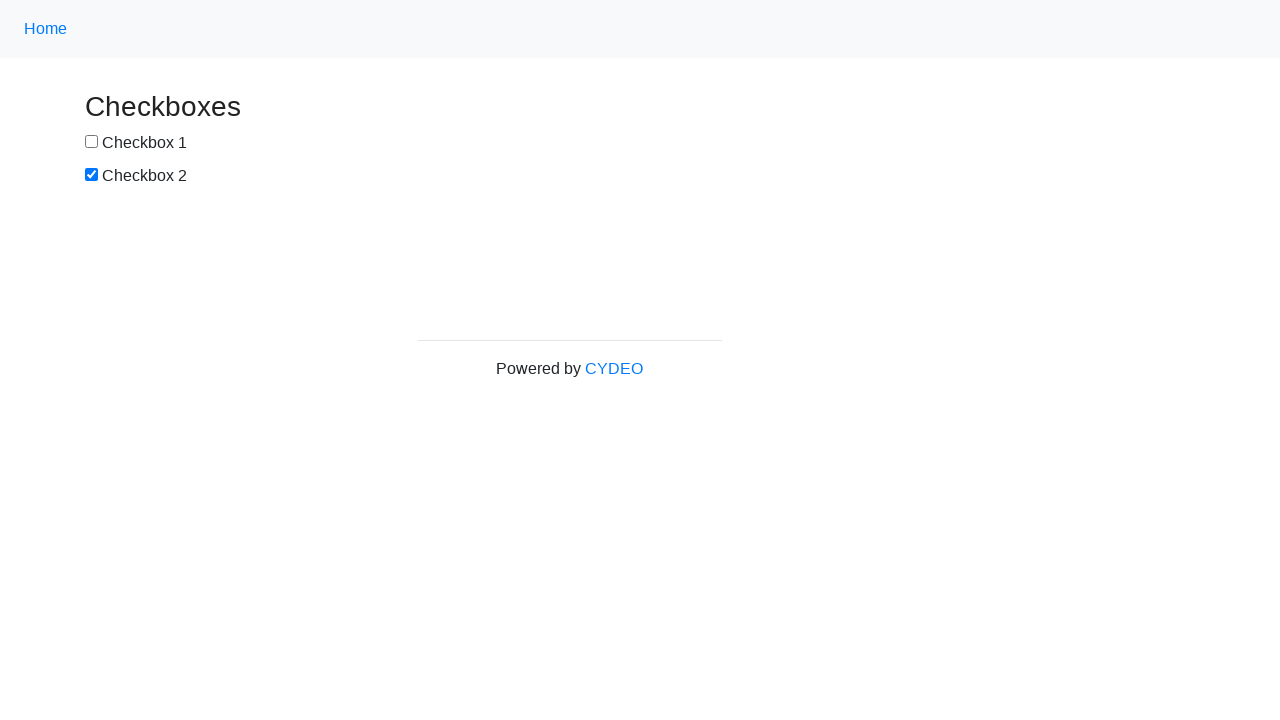

Located checkbox1 element
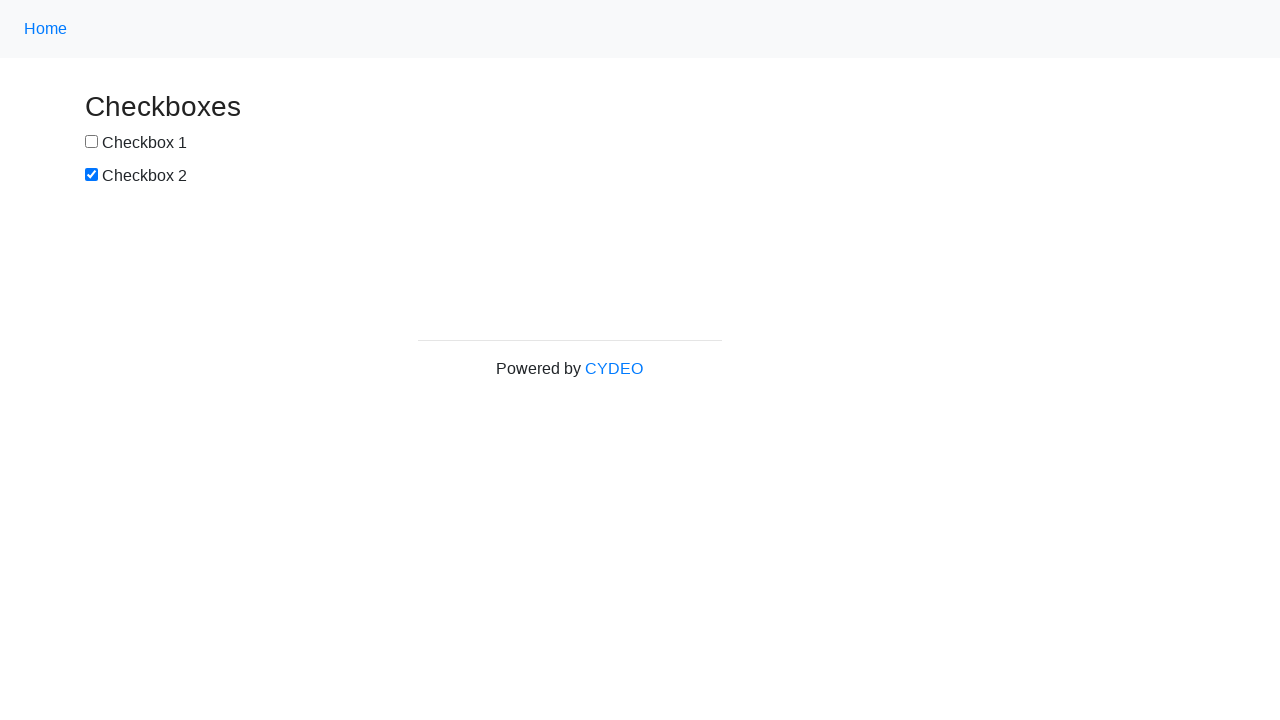

Located checkbox2 element
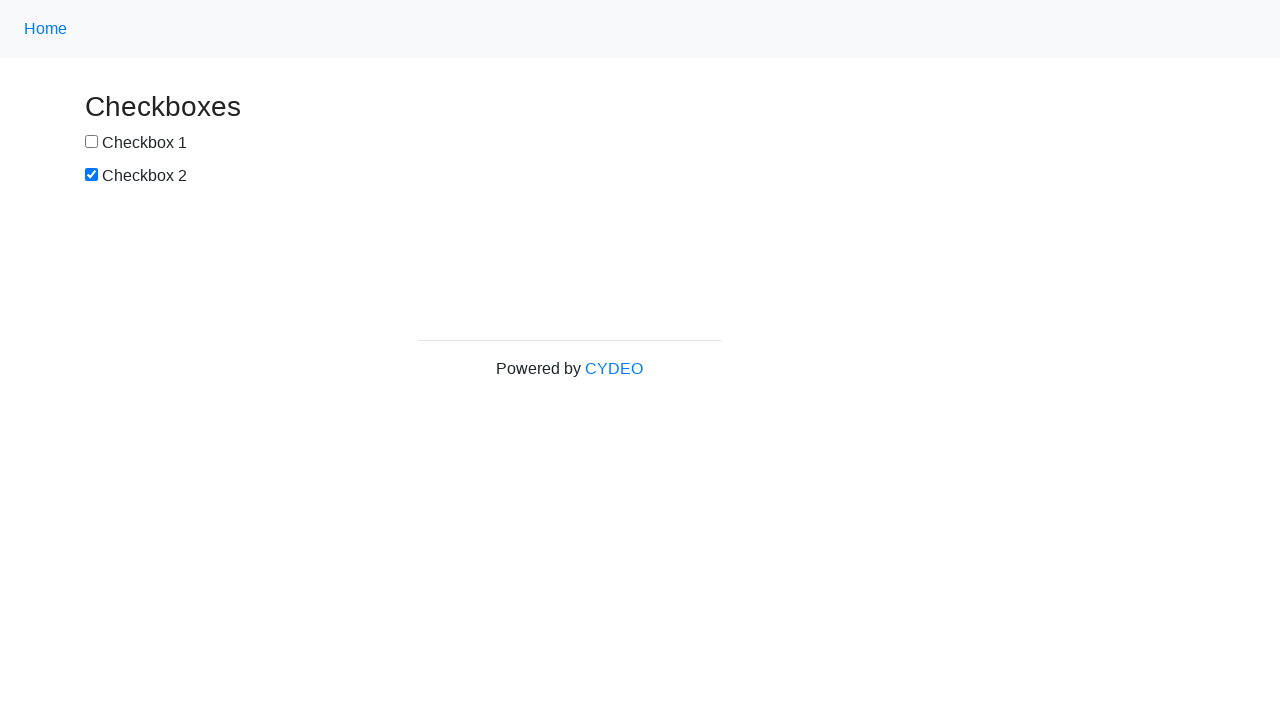

Clicked checkbox1 to toggle its state at (92, 142) on xpath=//input[@name='checkbox1']
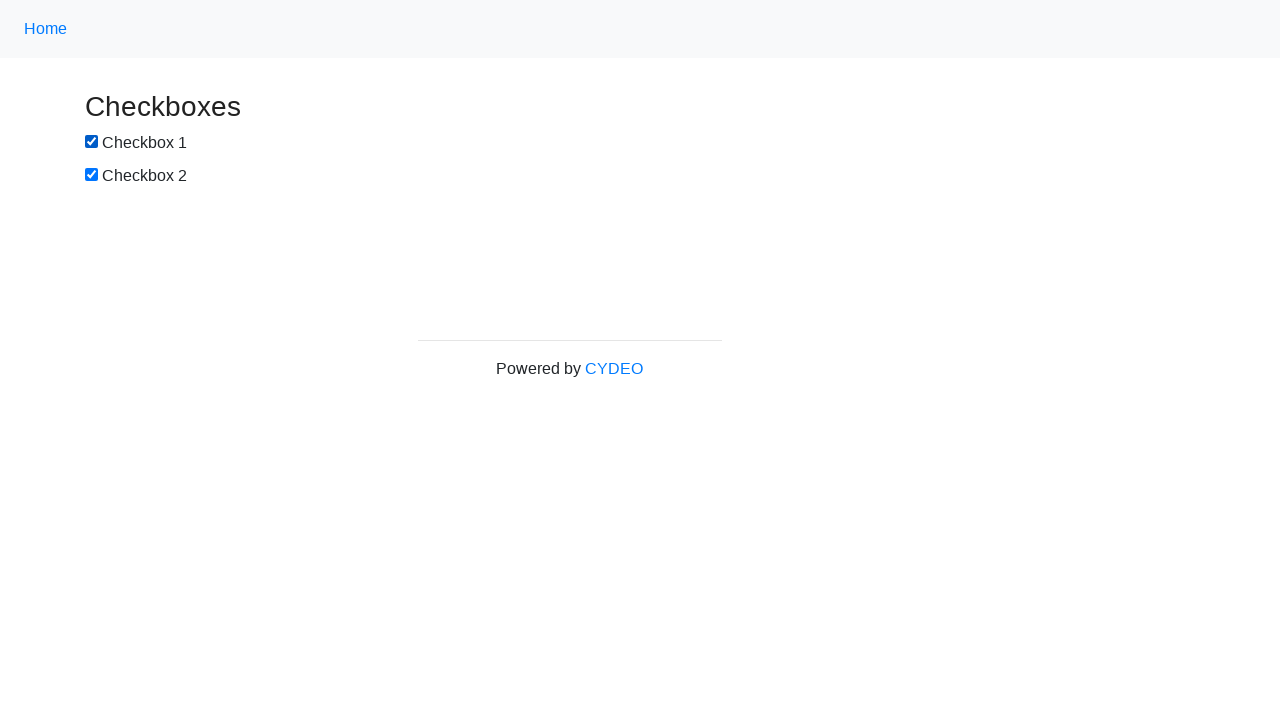

Clicked checkbox2 to toggle its state at (92, 175) on xpath=//input[@name='checkbox2']
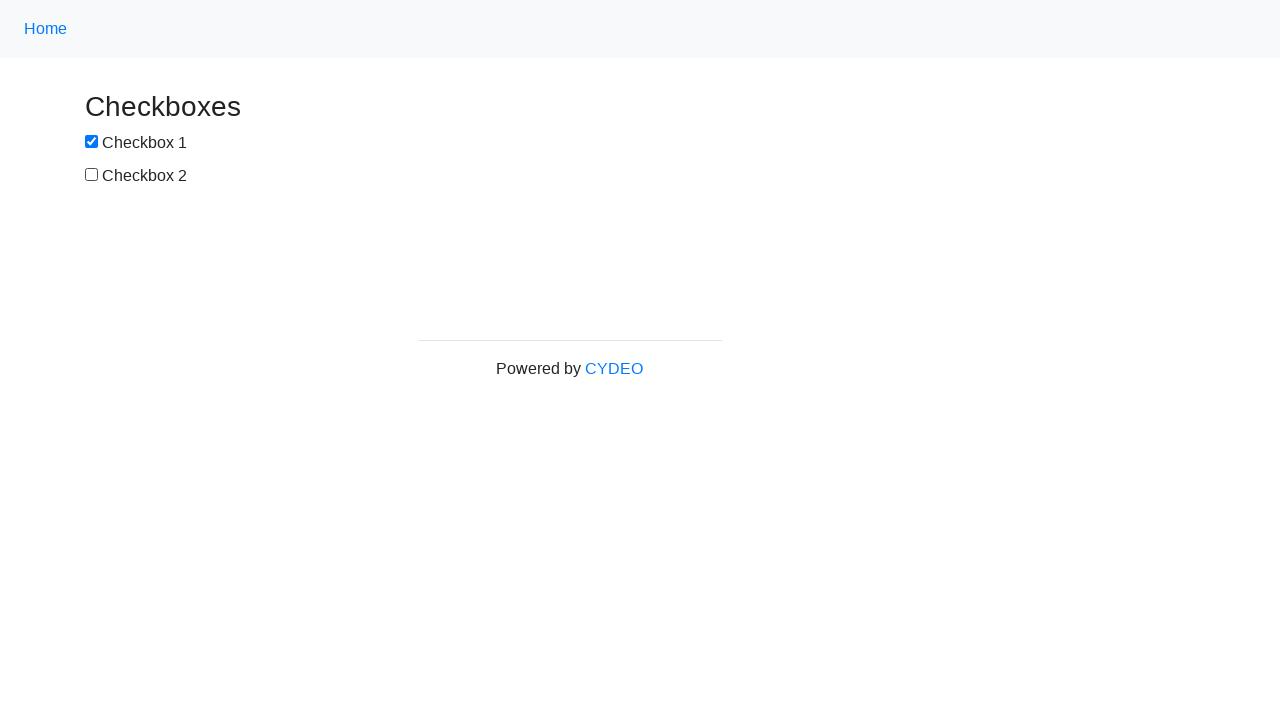

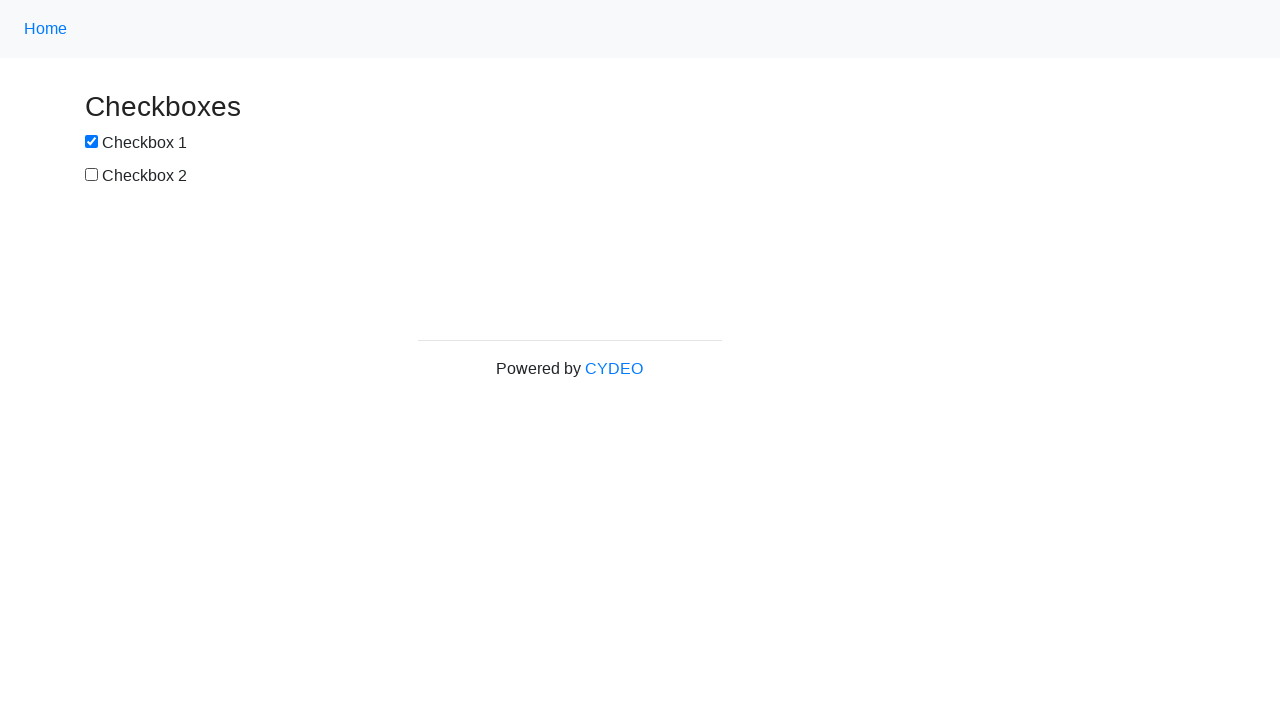